Tests the bank account opening functionality by selecting a customer name and currency from dropdowns, then submitting the form to create a new account.

Starting URL: https://www.globalsqa.com/angularJs-protractor/BankingProject/#/manager

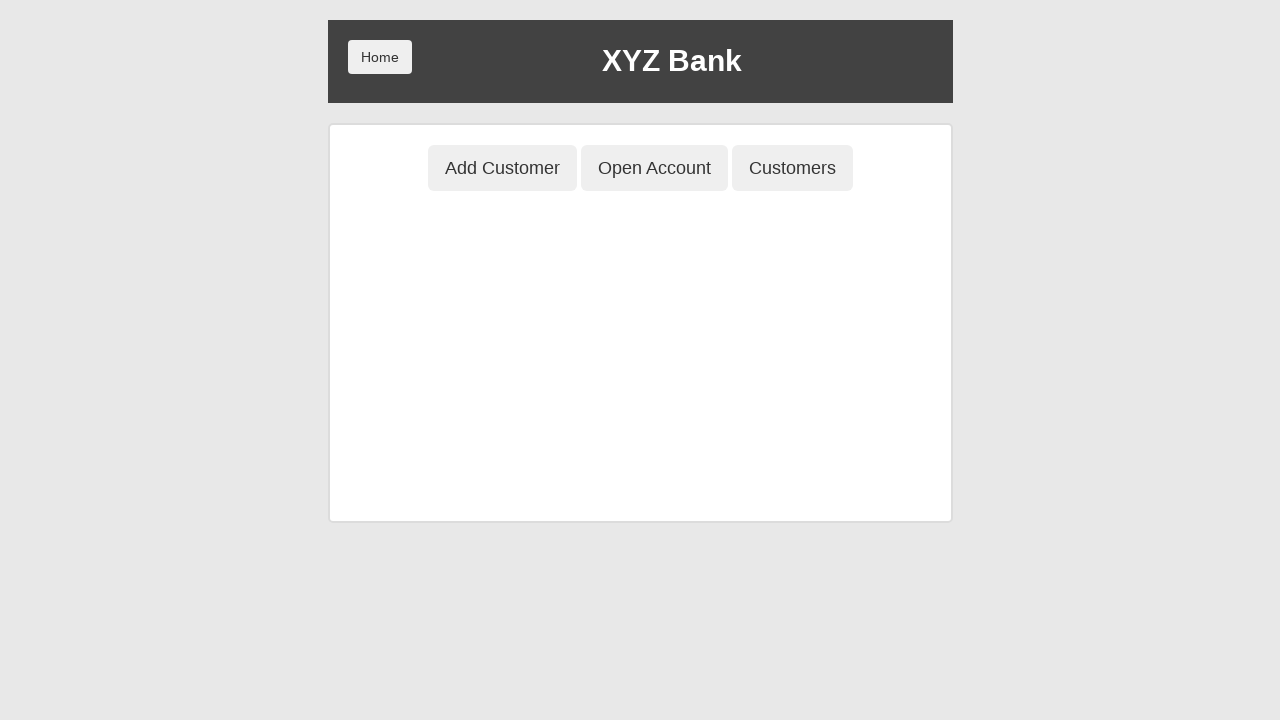

Clicked Open Account button at (654, 168) on xpath=//*[@ng-class='btnClass2']
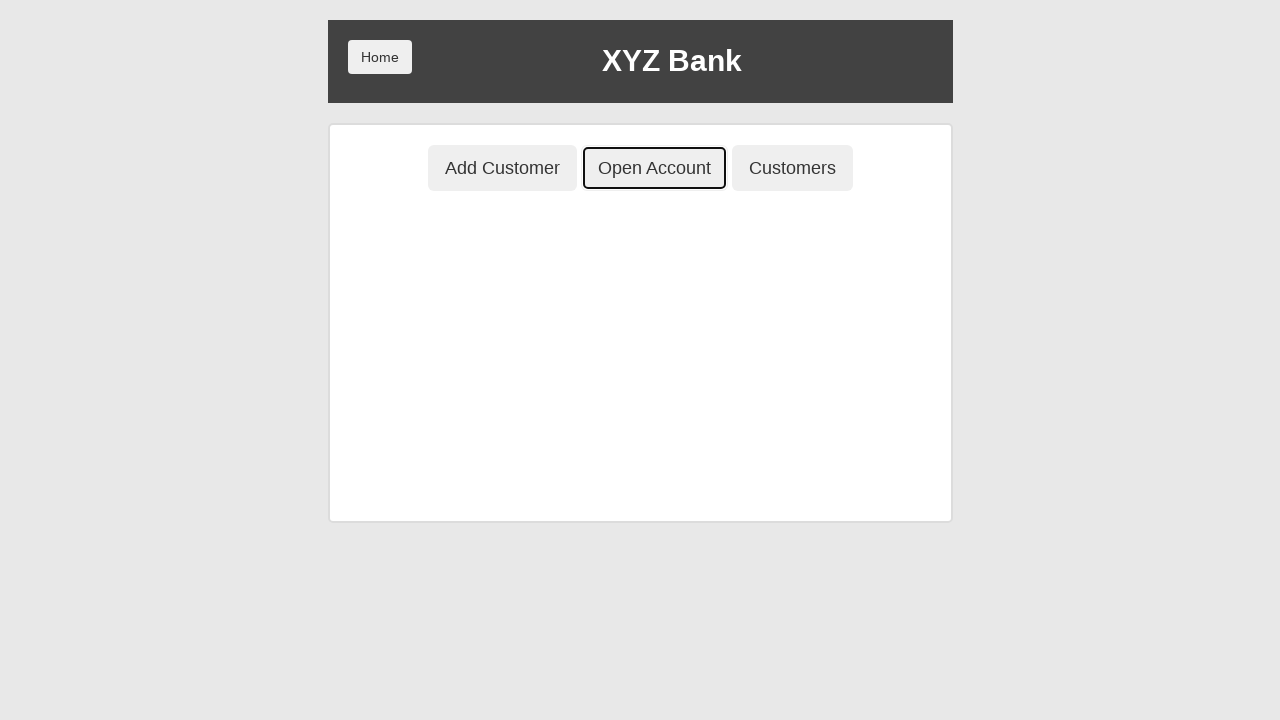

Selected customer 'Harry Potter' from dropdown on select[name='userSelect']
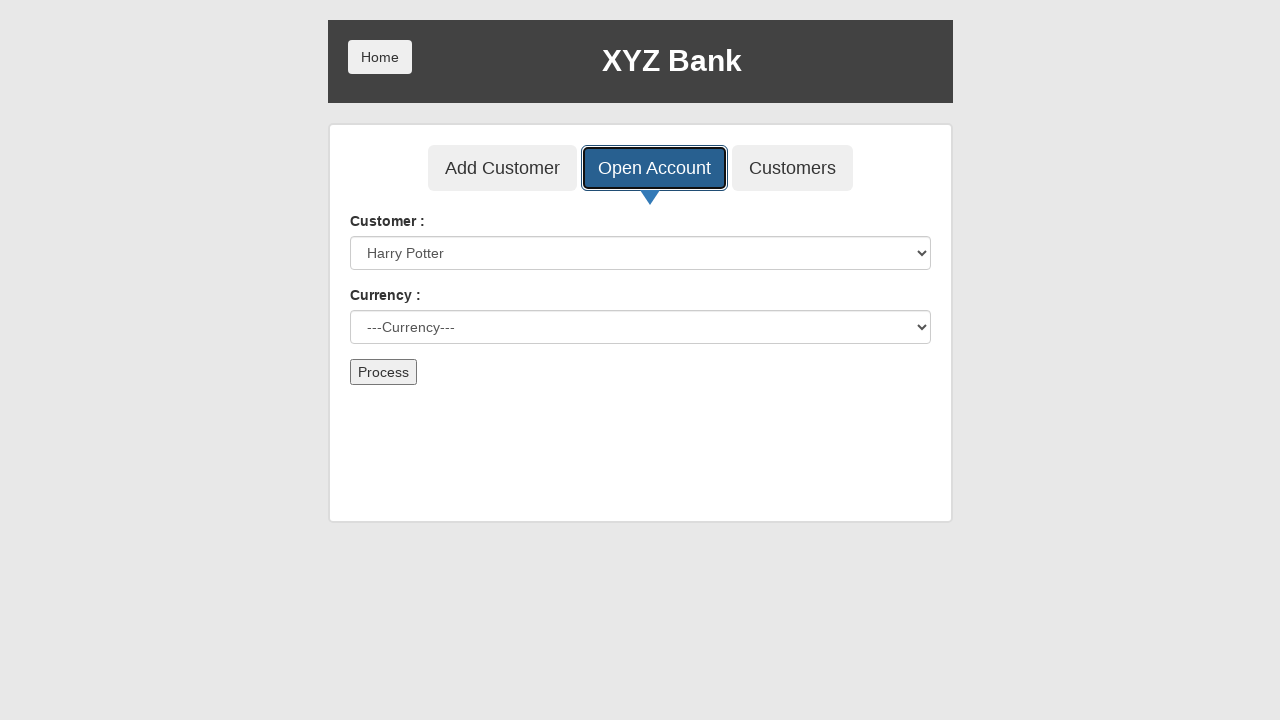

Selected currency 'Rupee' from dropdown on select[name='currency']
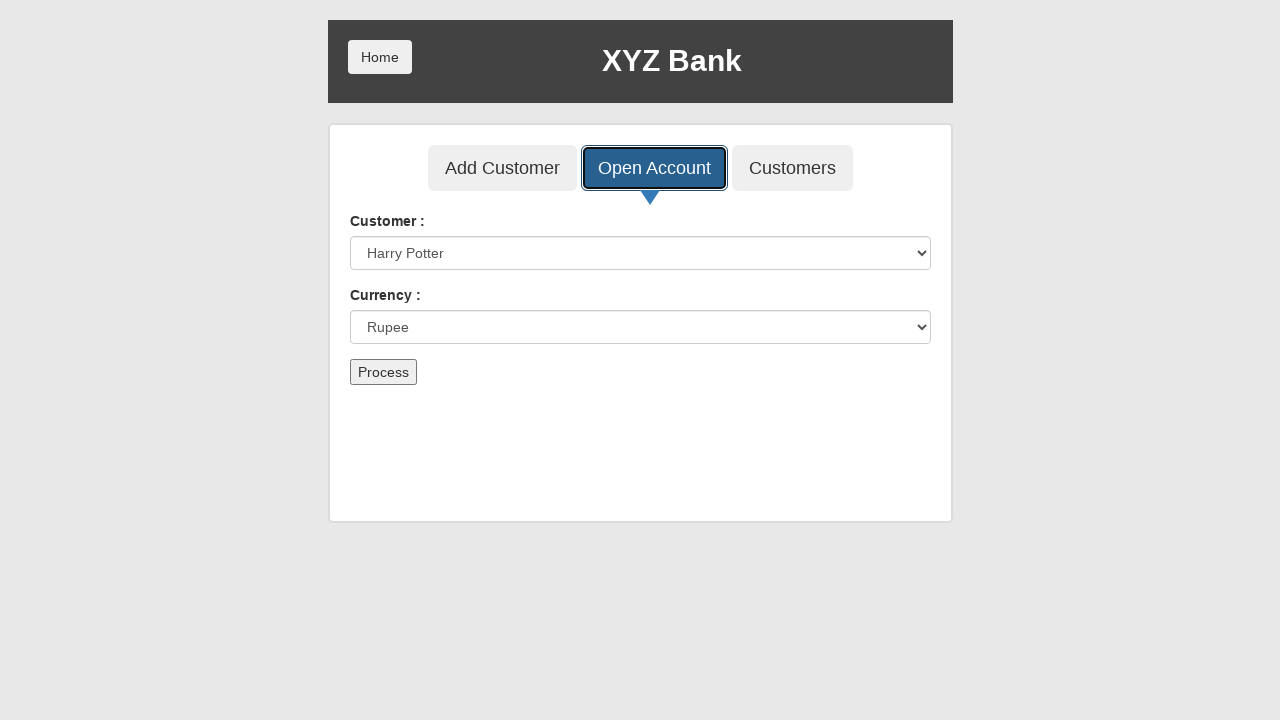

Clicked Process/Submit button to open account at (383, 372) on button[type='submit']
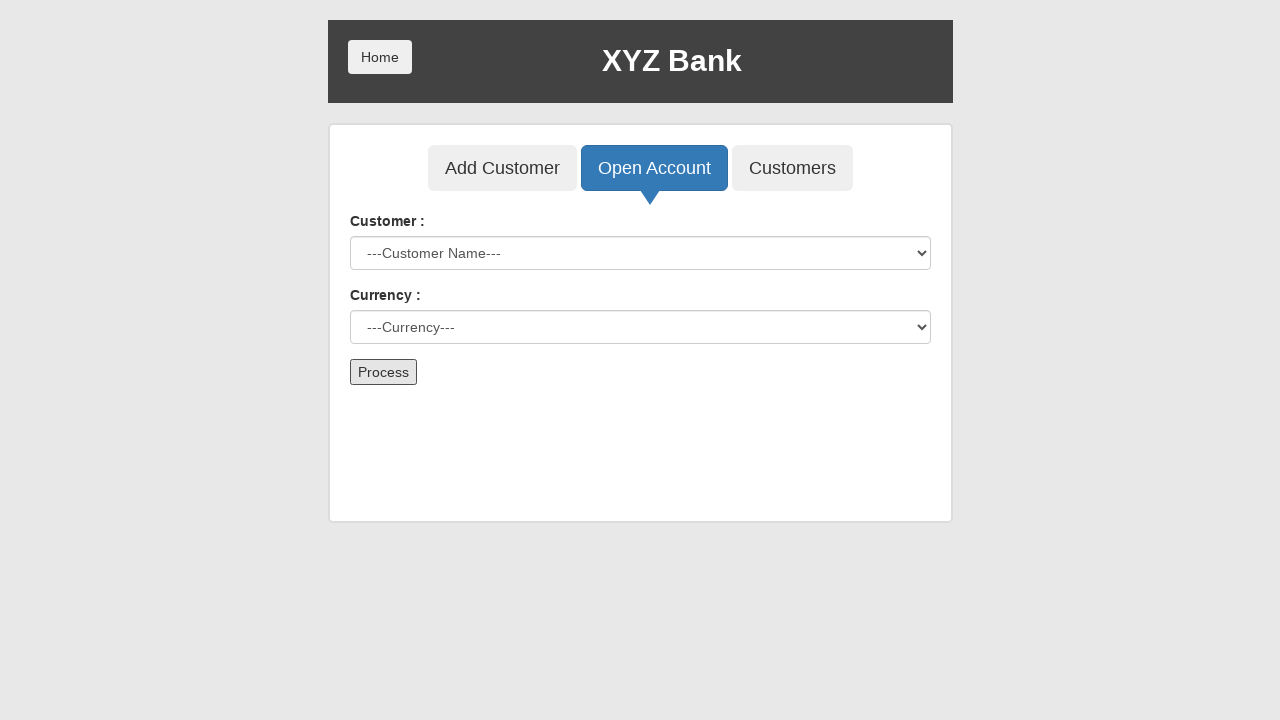

Waited for account opening action to complete
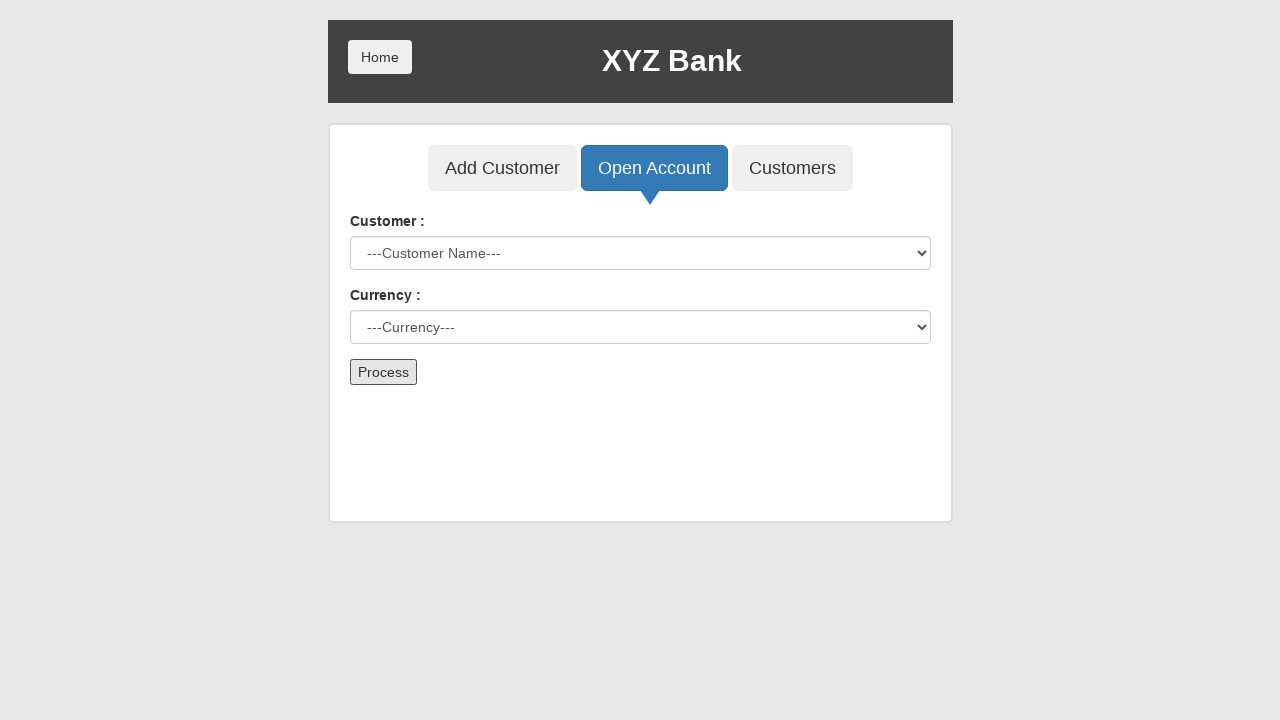

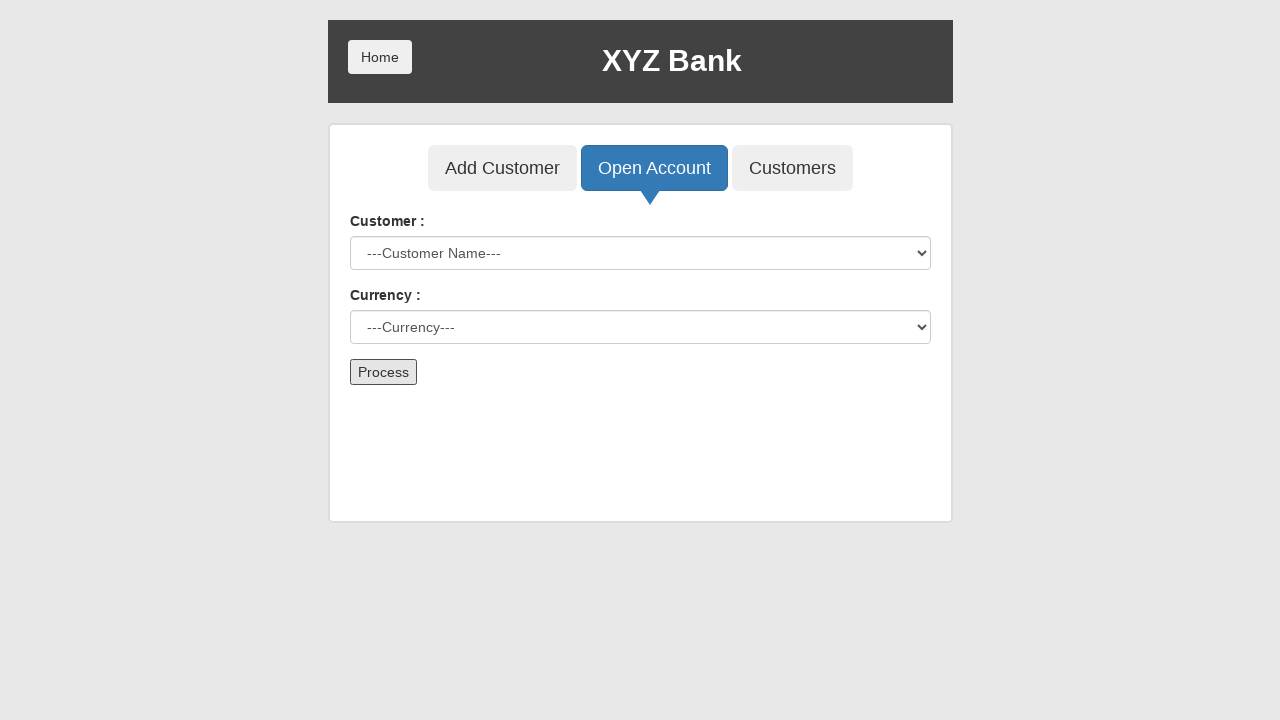